Navigates to the Edureka website and verifies the page loads by checking the title is available

Starting URL: https://www.edureka.co

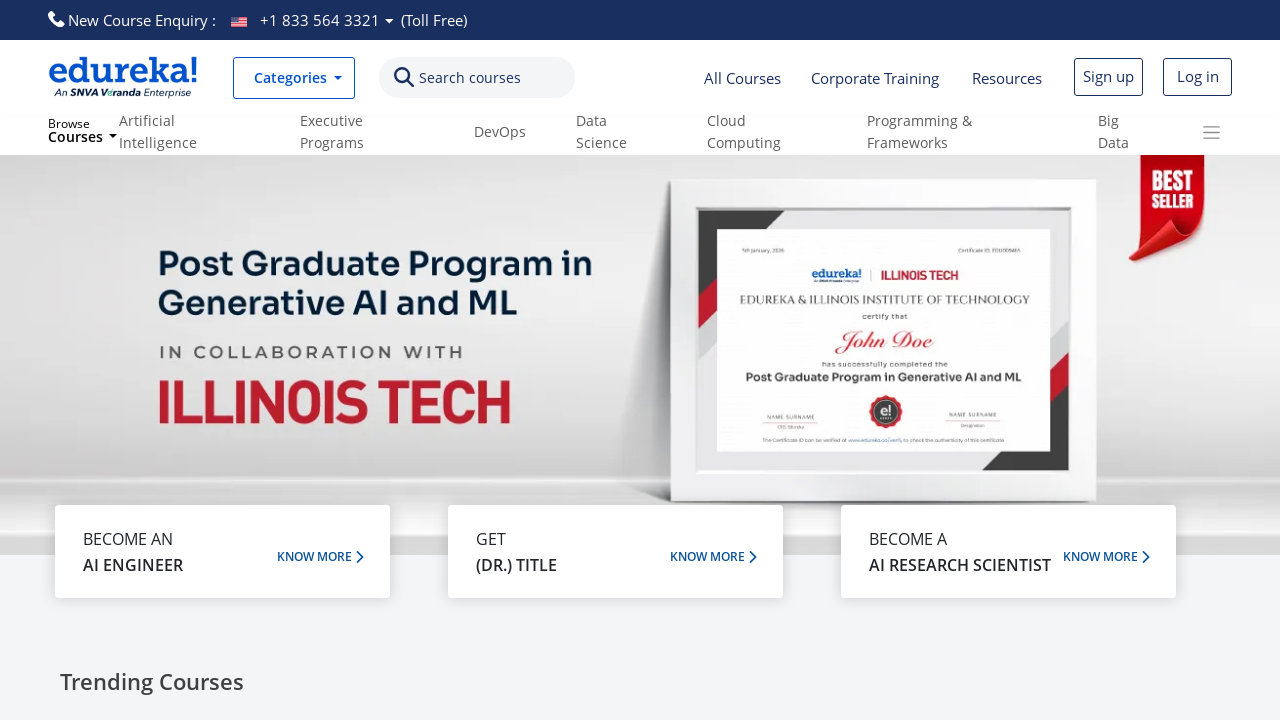

Navigated to Edureka website (https://www.edureka.co)
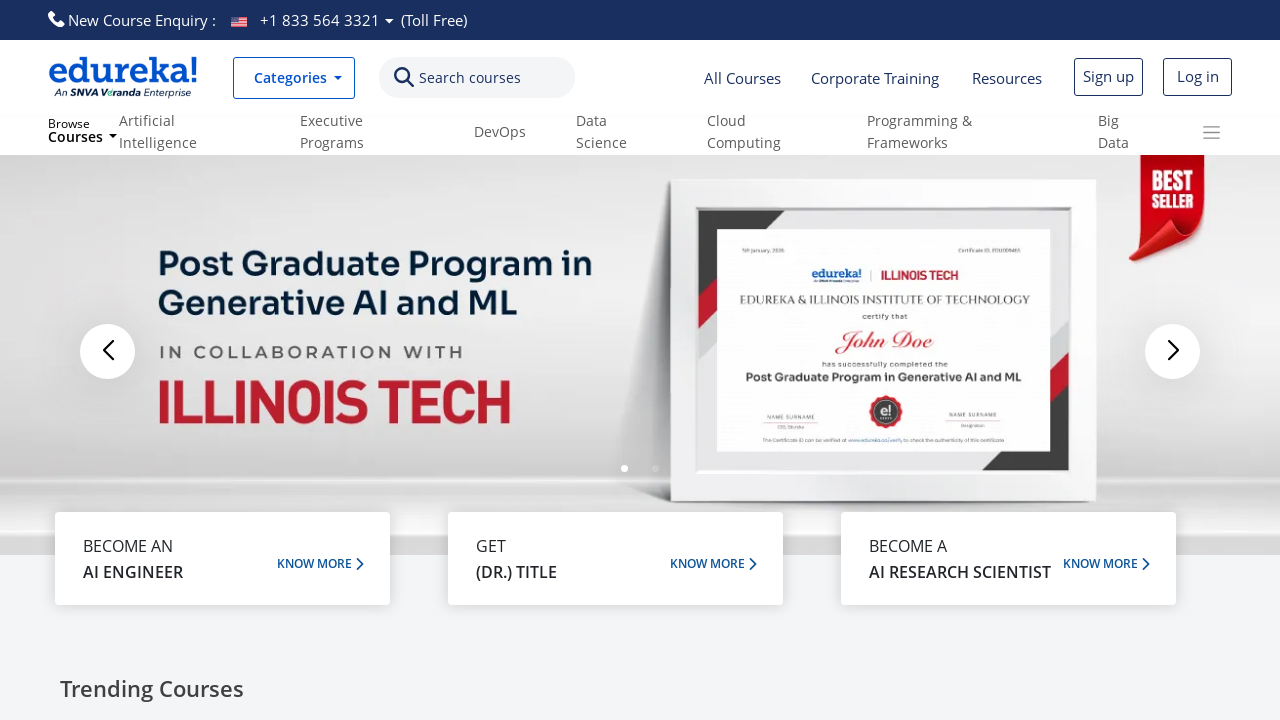

Page DOM content loaded successfully
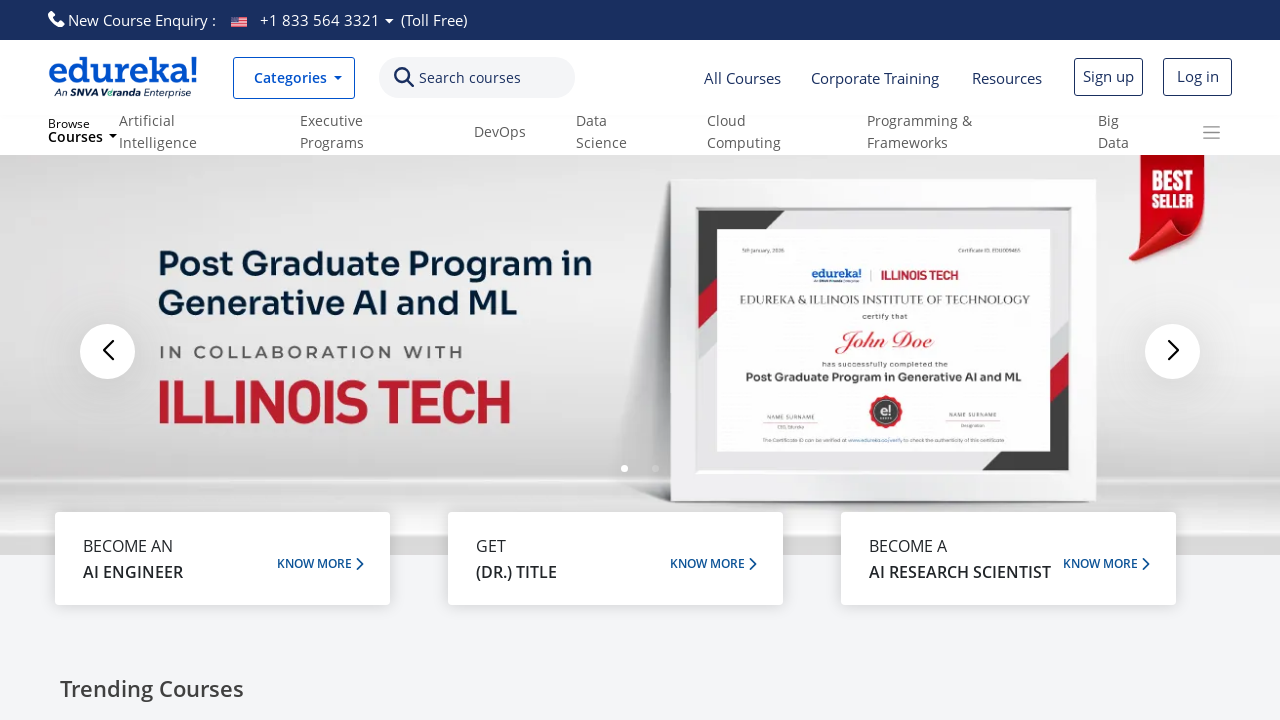

Retrieved page title: 'Instructor-Led Online Training with 24X7 Lifetime Support | Edureka'
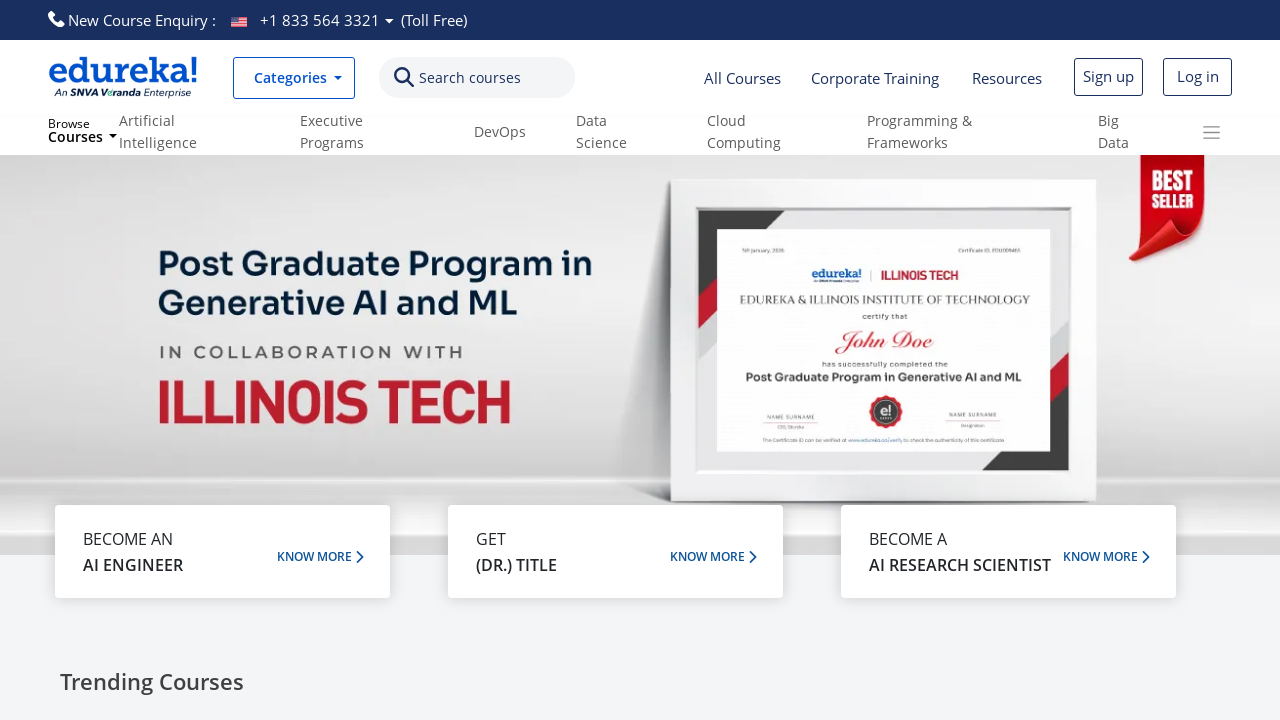

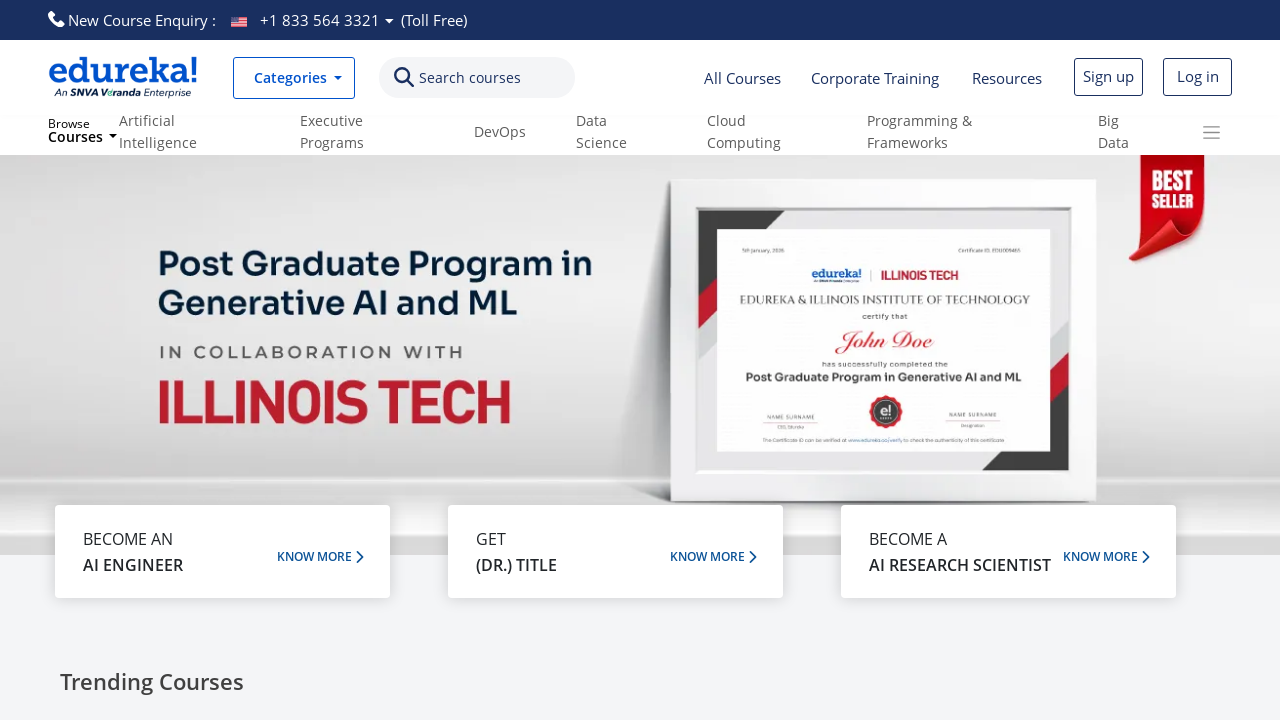